Navigates to the OrangeHRM demo login page and verifies that links are present on the page

Starting URL: https://opensource-demo.orangehrmlive.com/web/index.php/auth/login

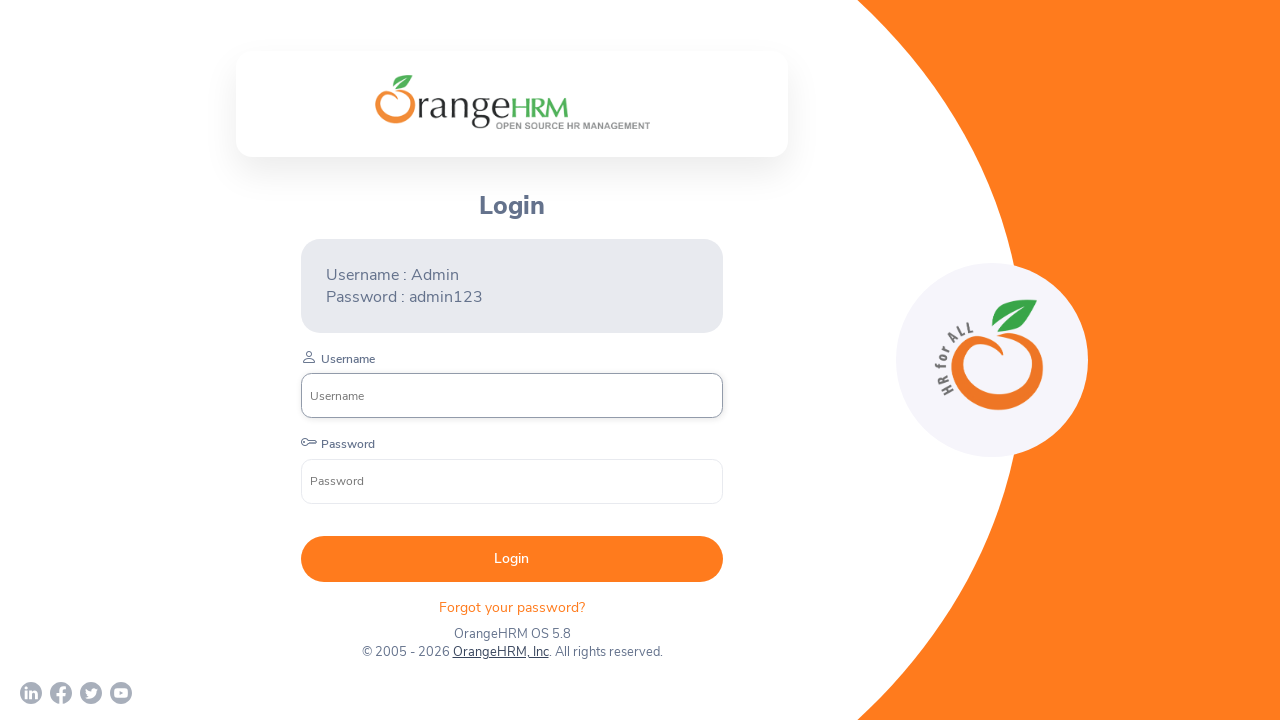

Page fully loaded with network idle state
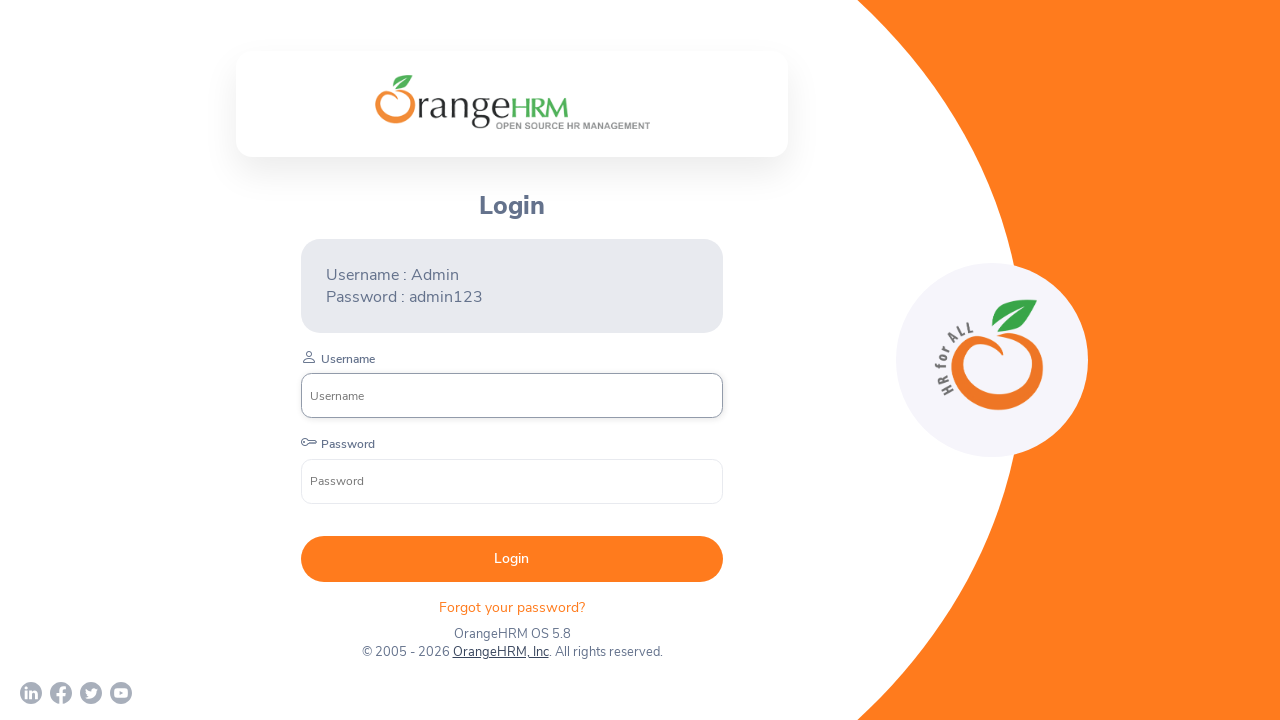

Verified that links are present on the OrangeHRM login page
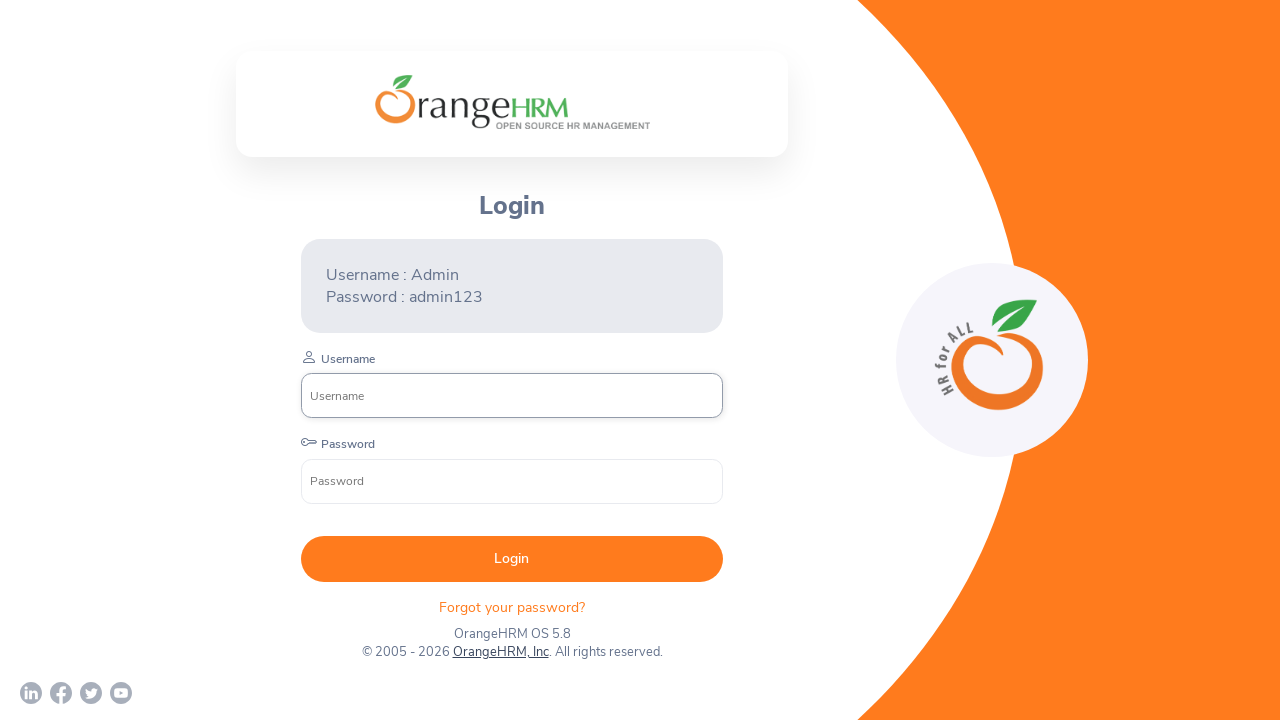

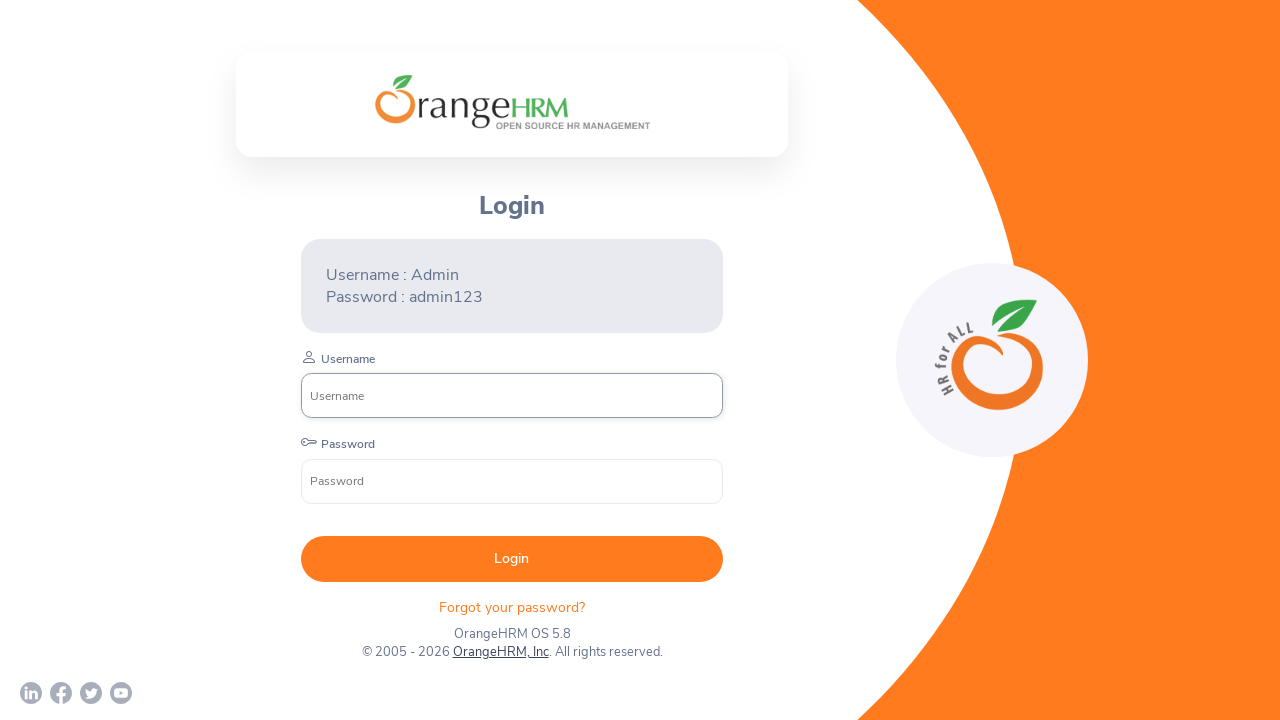